Tests Honda Vietnam cost calculator page by selecting car model and location options from different dropdowns

Starting URL: https://www.honda.com.vn/o-to/du-toan-chi-phi

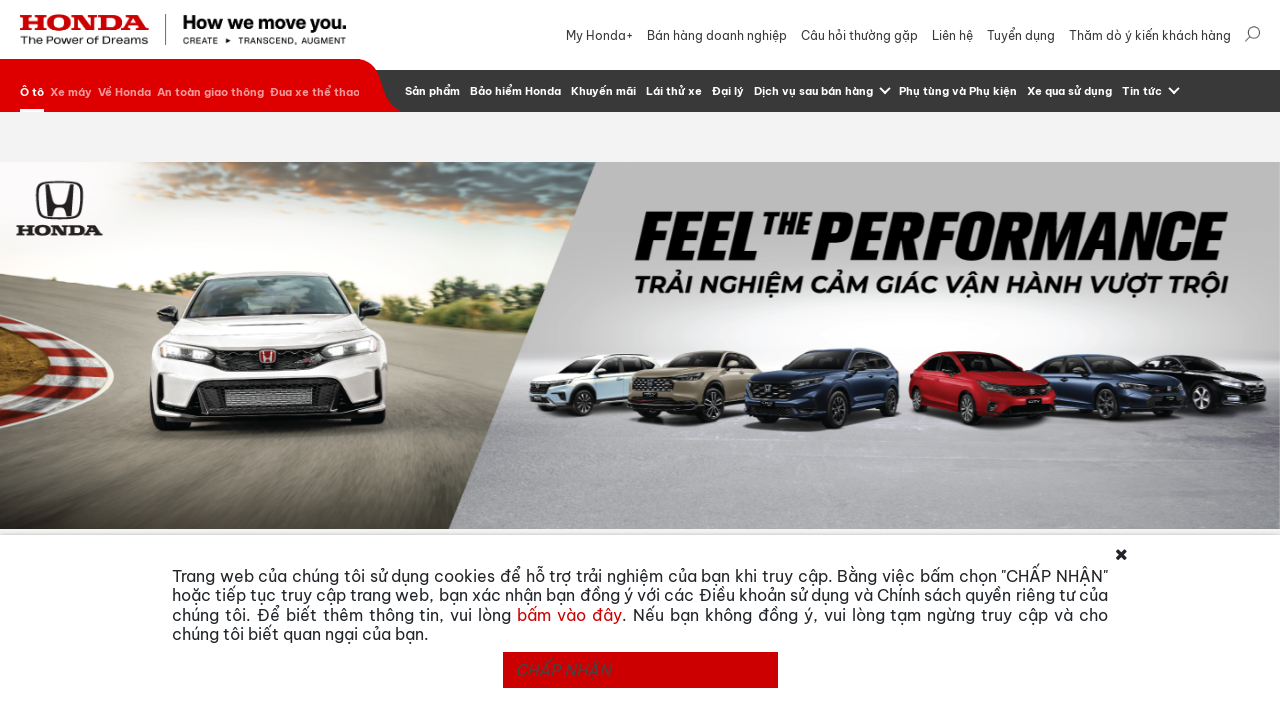

Waited 5 seconds for Honda Vietnam cost calculator page to load
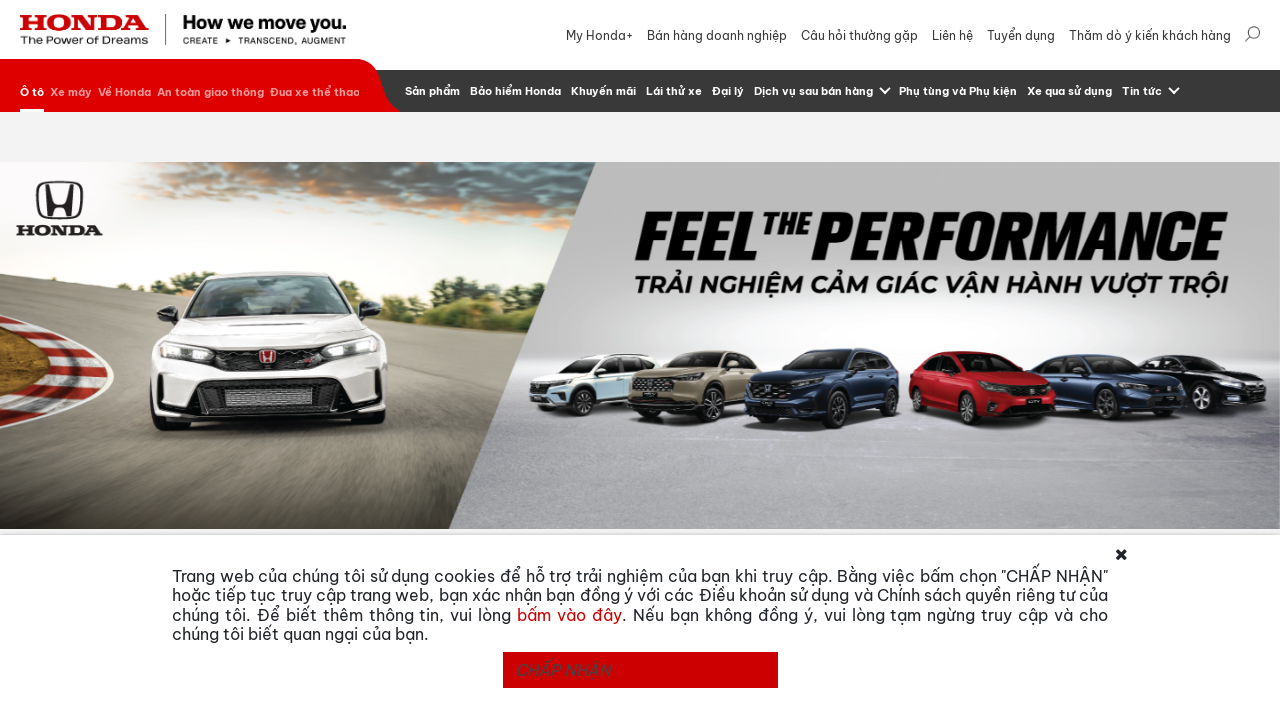

Scrolled to registration fee select element
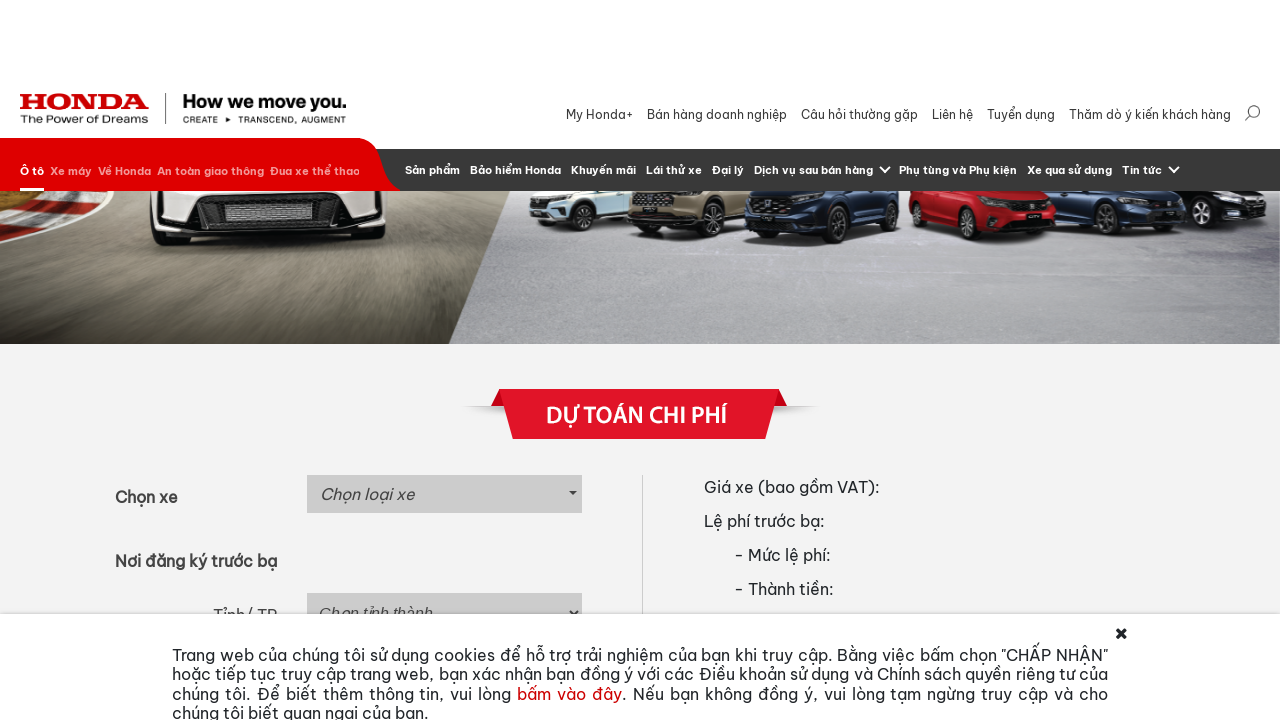

Waited 3 seconds for scroll to complete
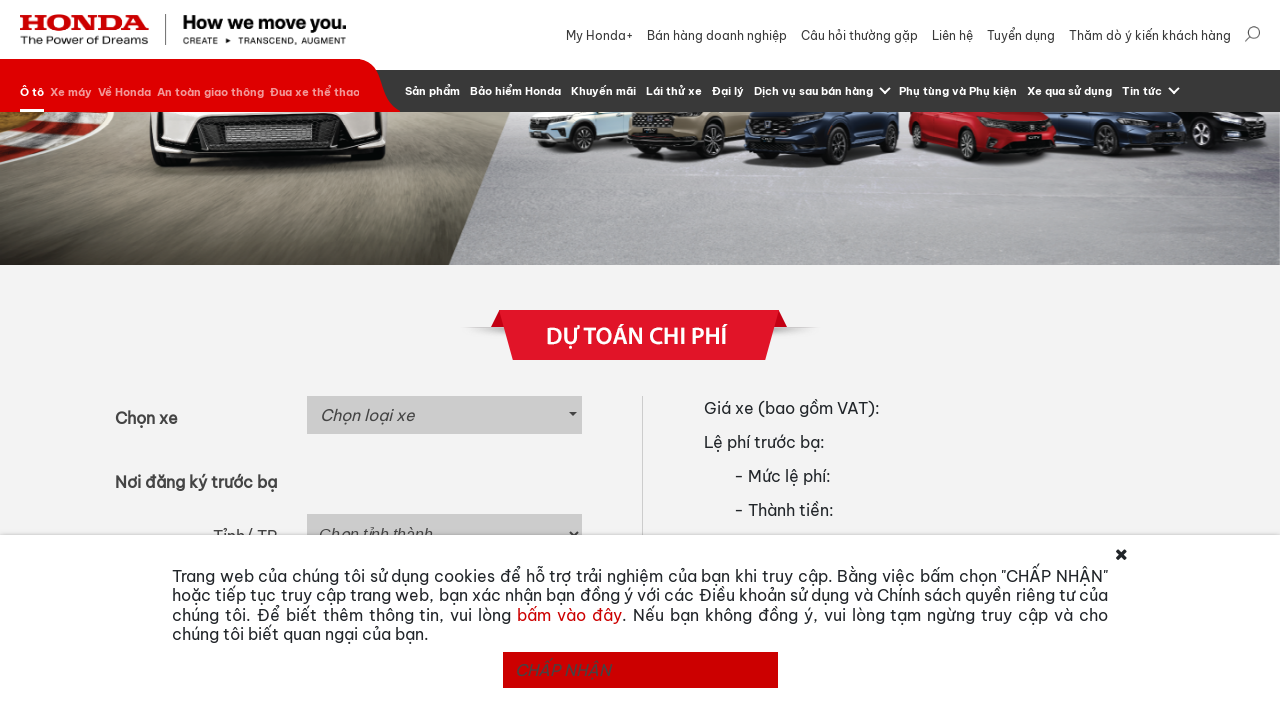

Clicked car model dropdown button at (444, 415) on button#selectize-input
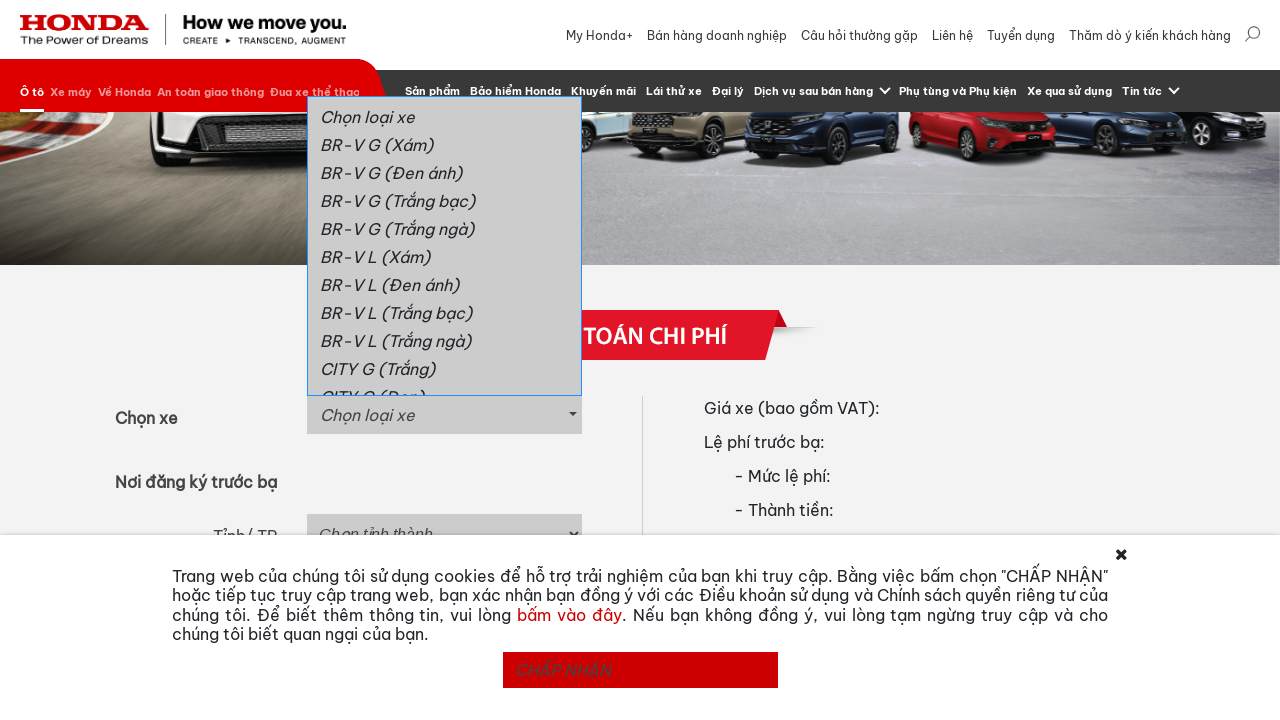

Waited for car model dropdown menu to appear
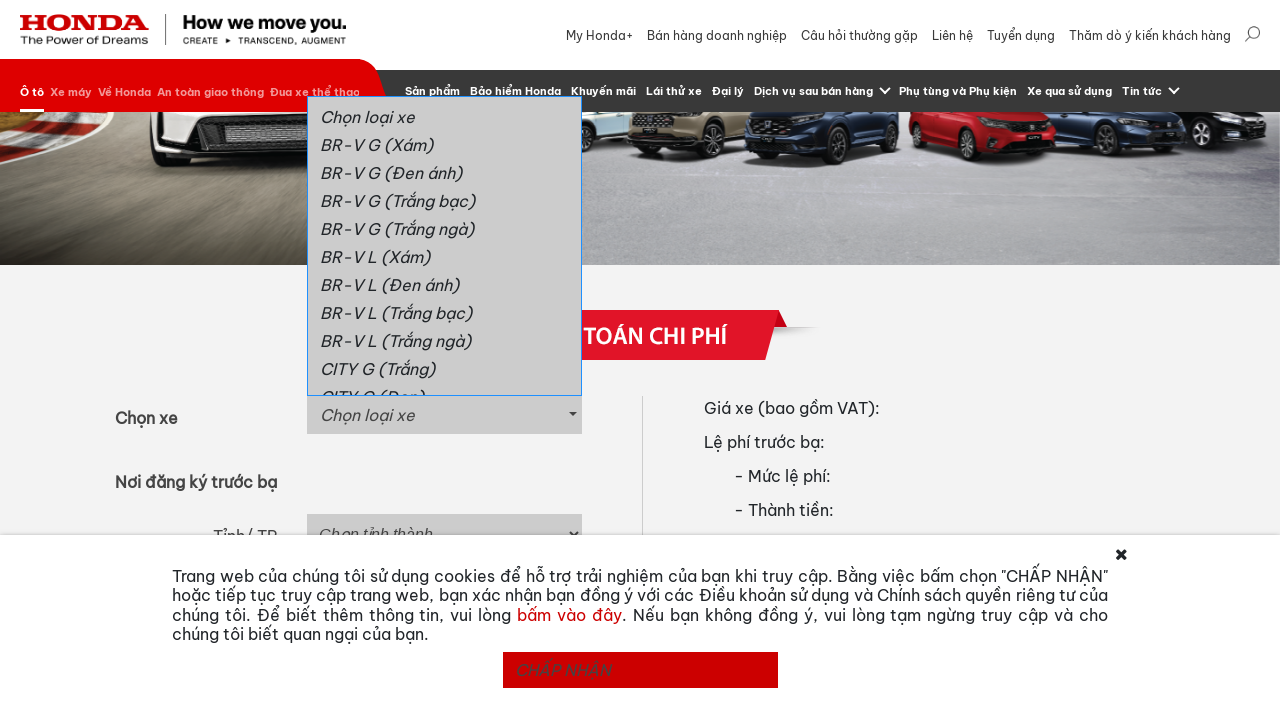

Waited 3 seconds after selecting car model
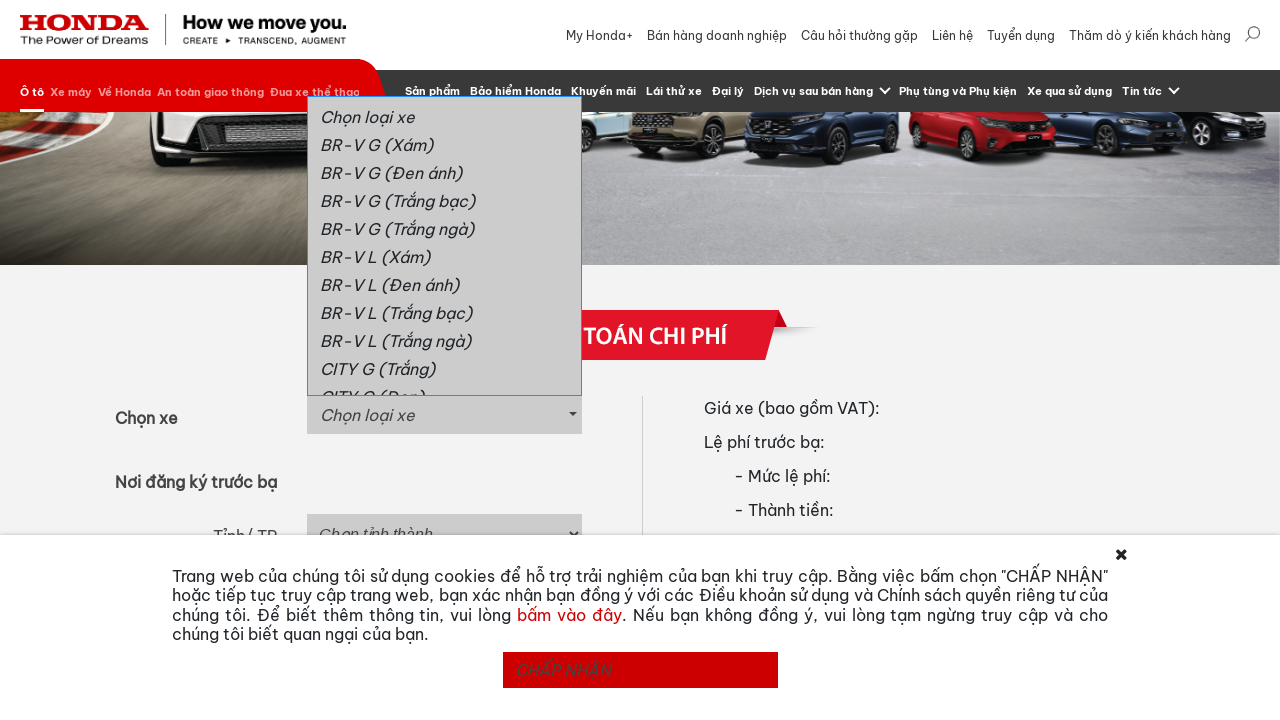

Selected 'Hà Nội' from province dropdown on select#province
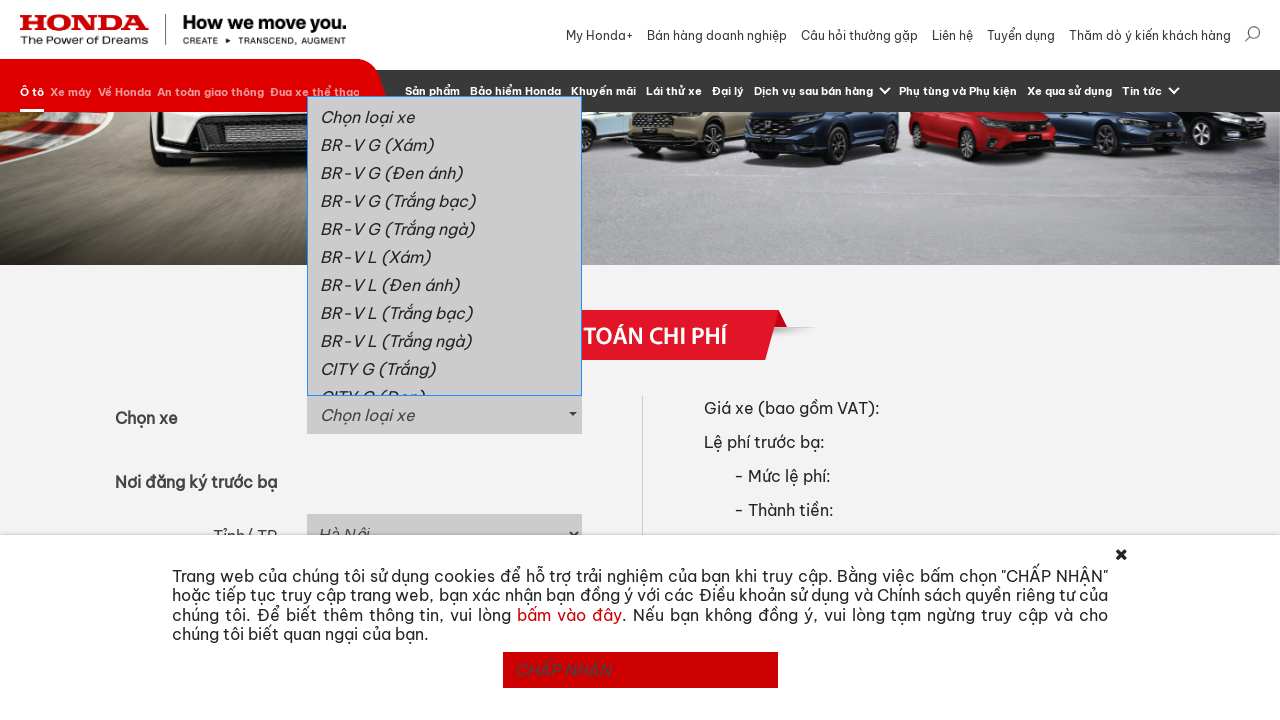

Scrolled to main container
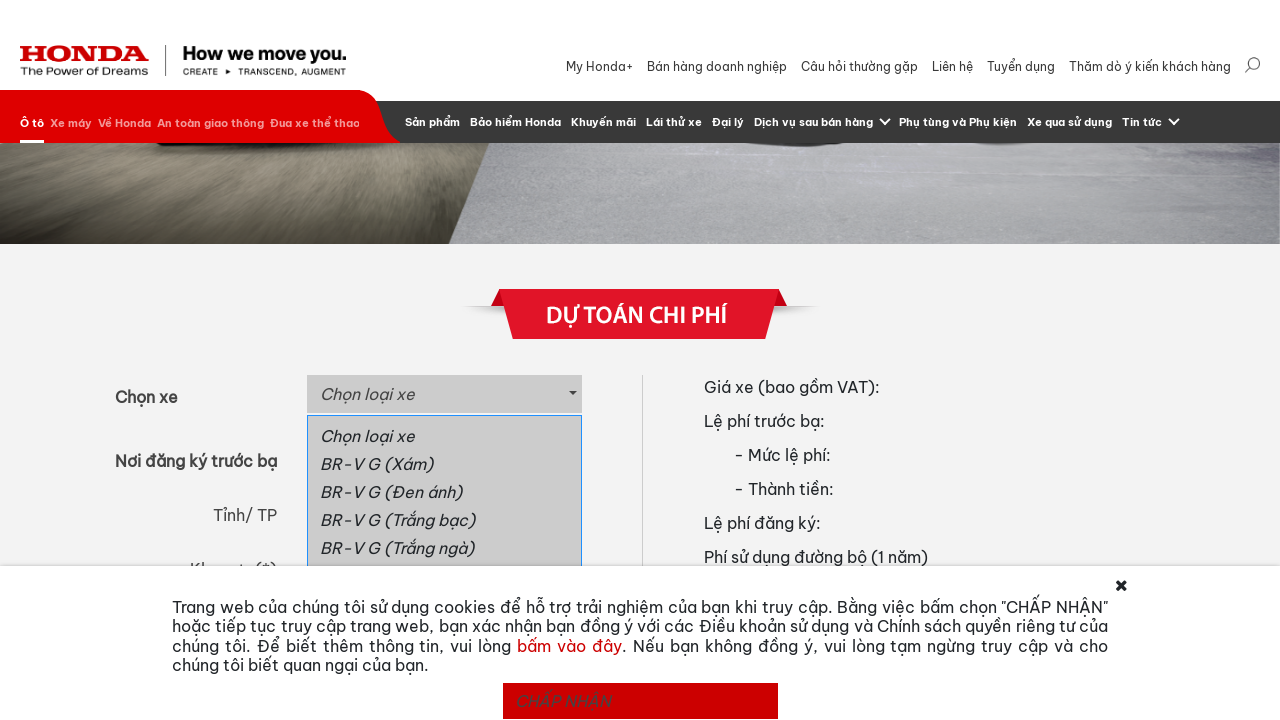

Waited 3 seconds for scroll to complete
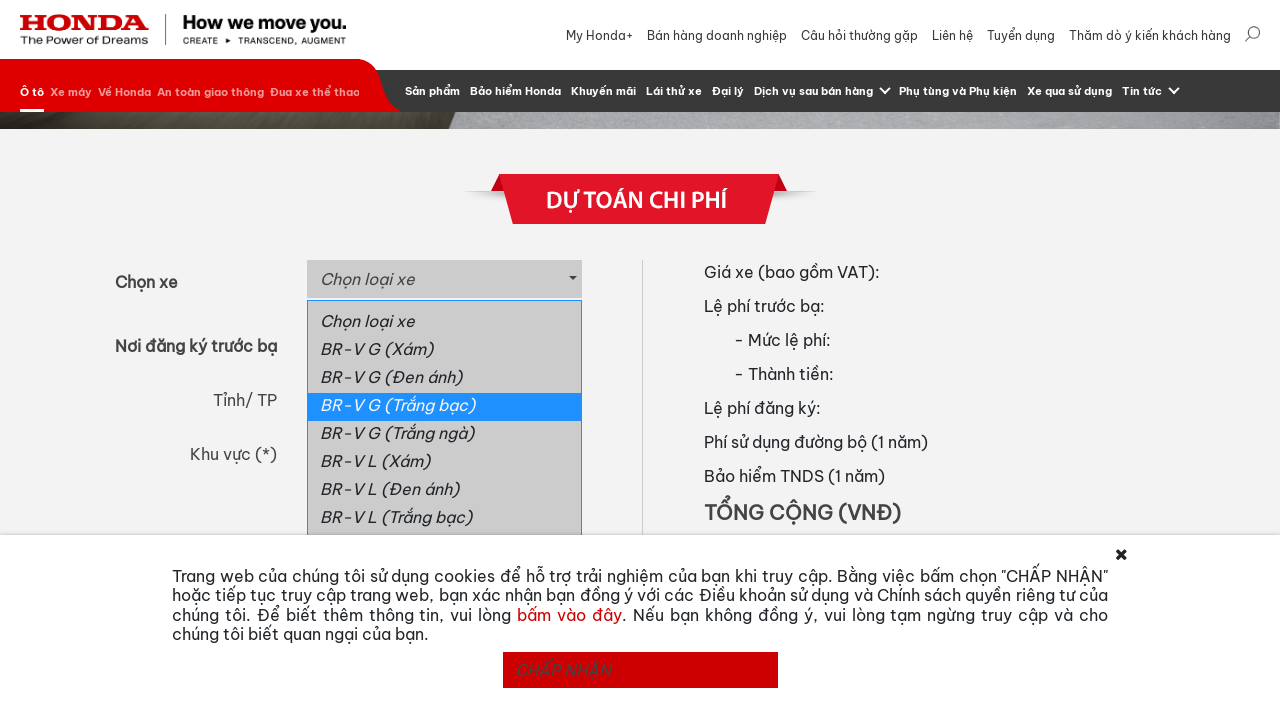

Selected 'Khu vực I' from registration fee dropdown on select#registration_fee
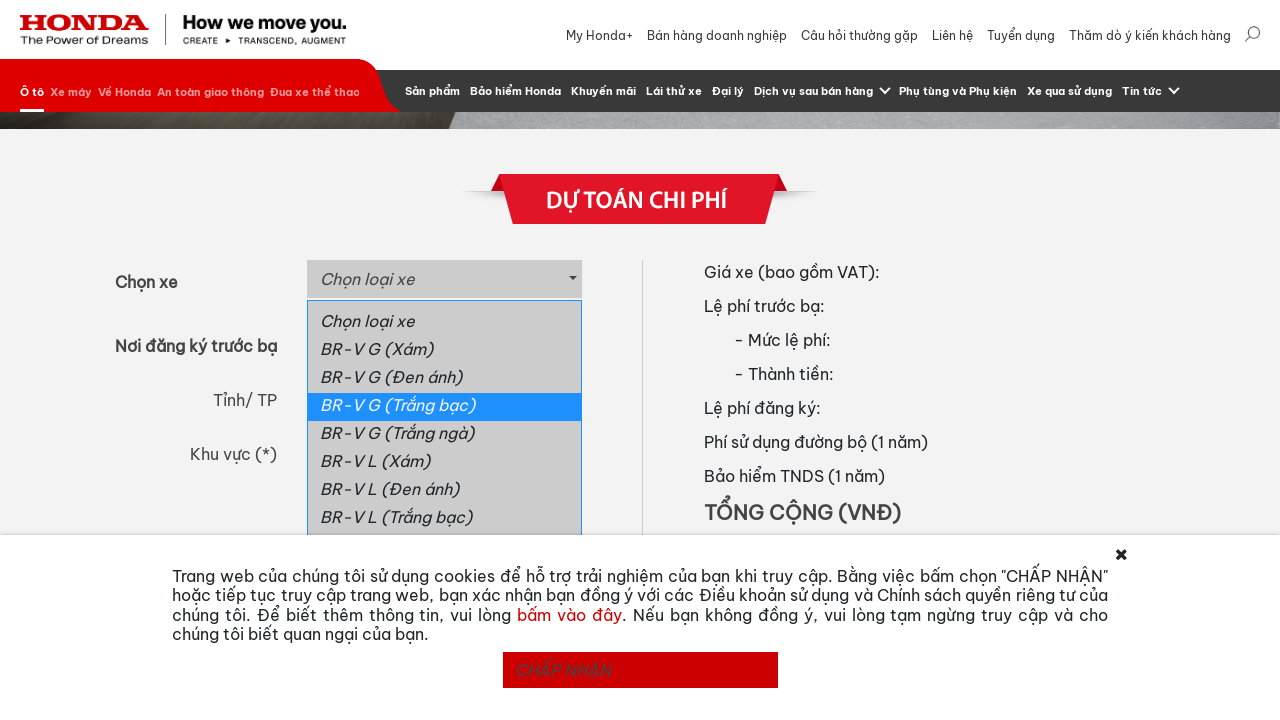

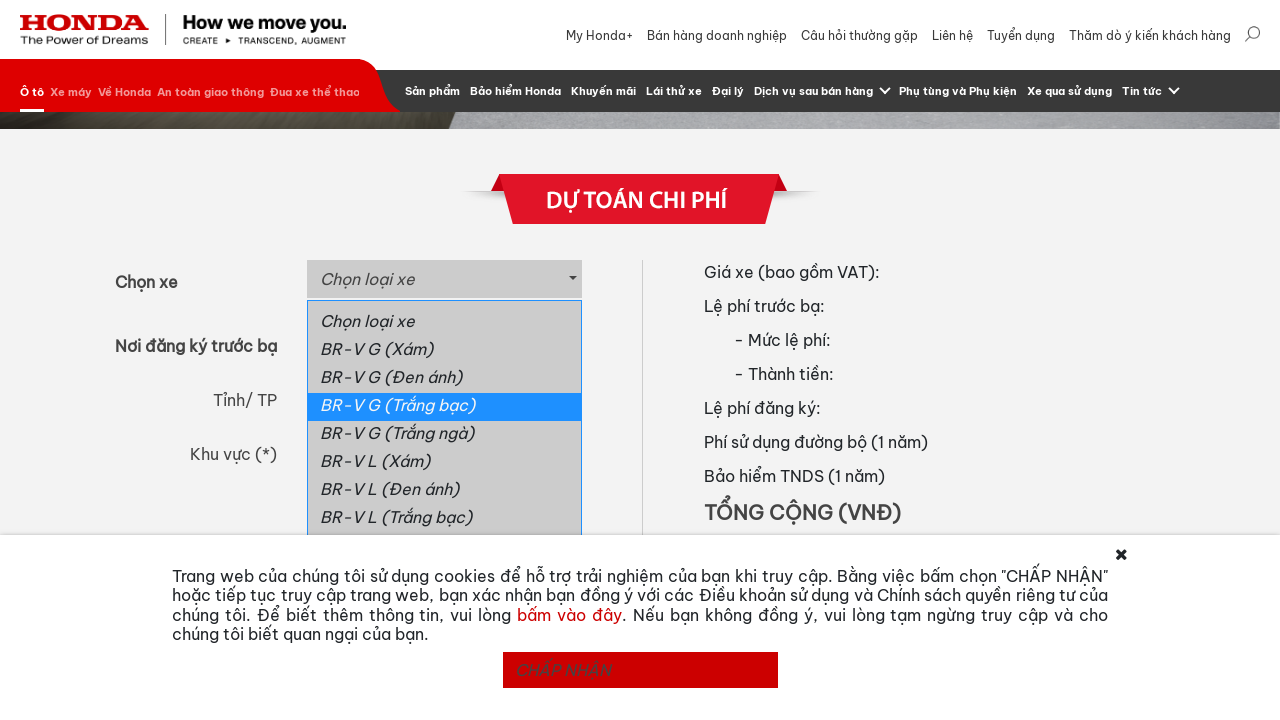